Tests that the select look button is disabled before selecting a profile icon

Starting URL: https://secret-hitler.online/

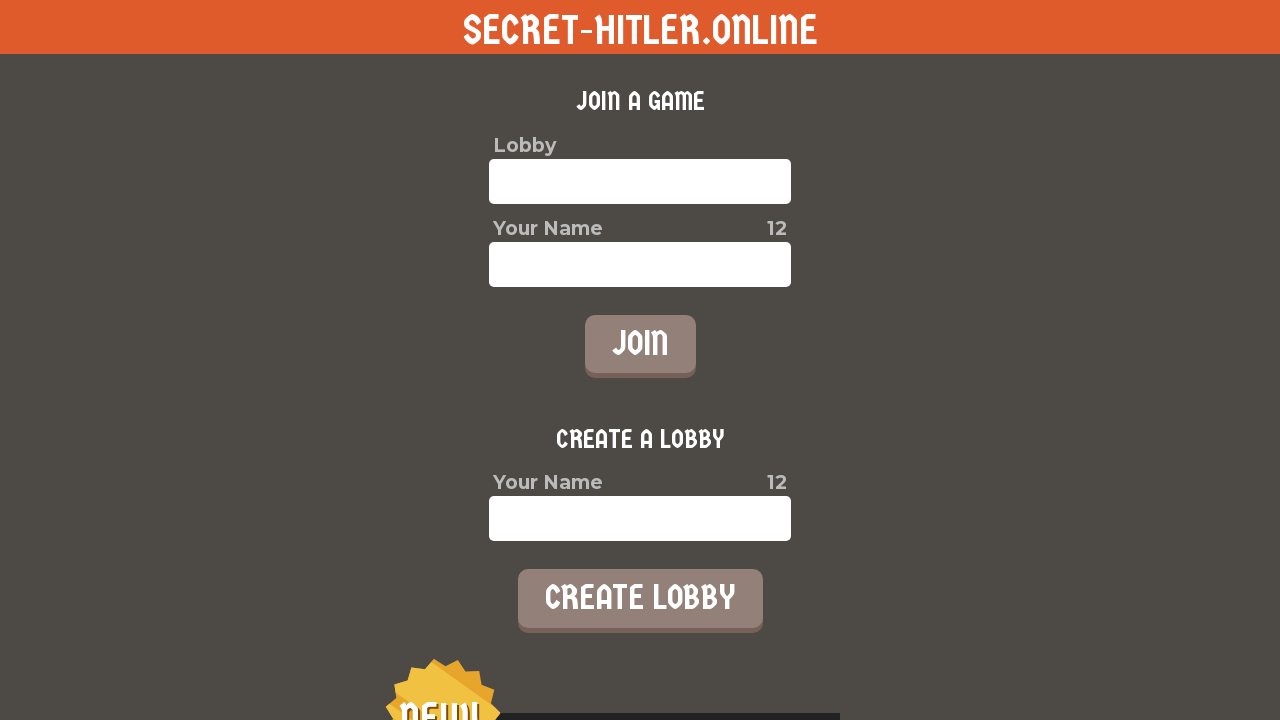

Entered player name 'Max' on xpath=//*[@id='root']/div/div[2]/div/label/input
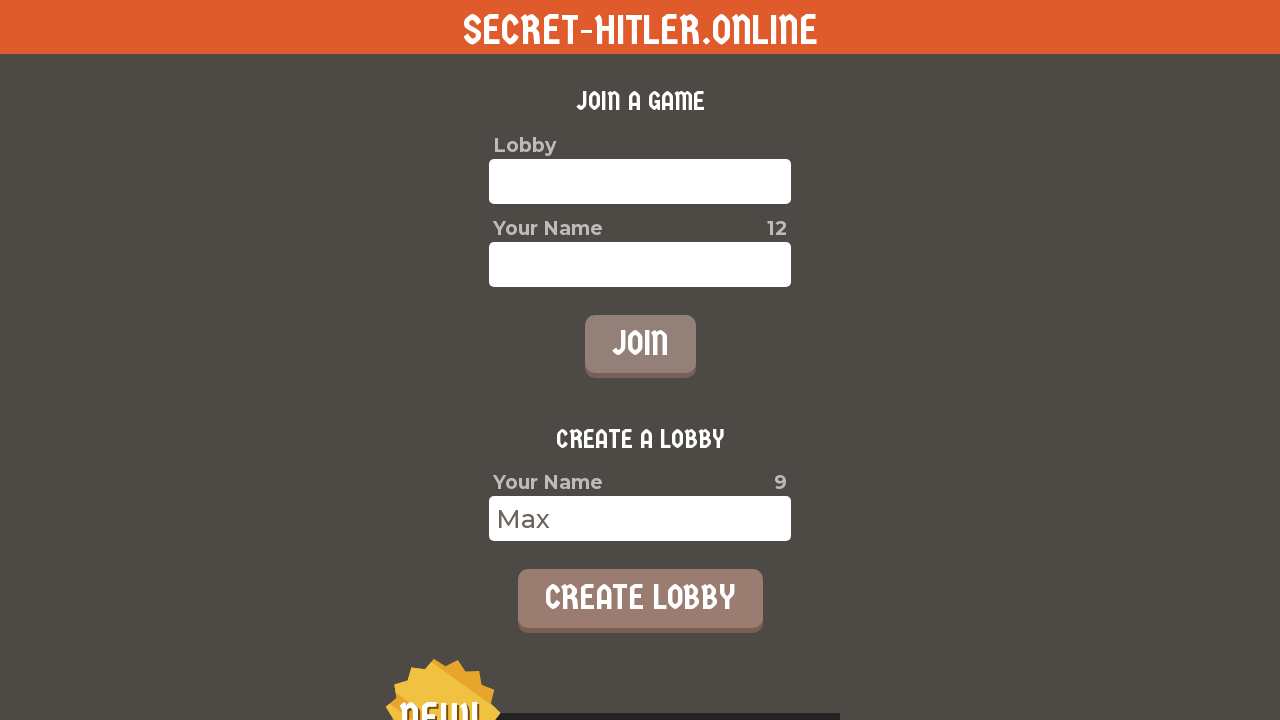

Clicked create lobby button at (640, 598) on xpath=//*[@id='root']/div/div[2]/button
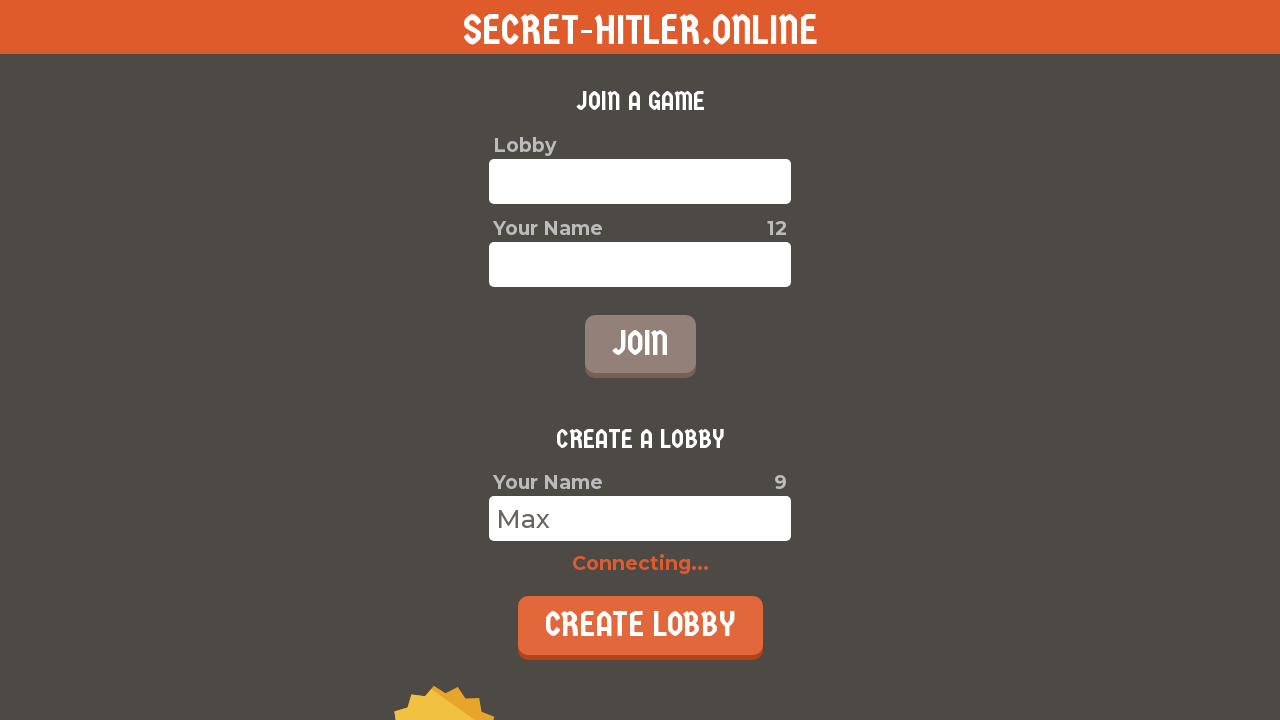

Verified select look button is disabled before selecting a profile icon
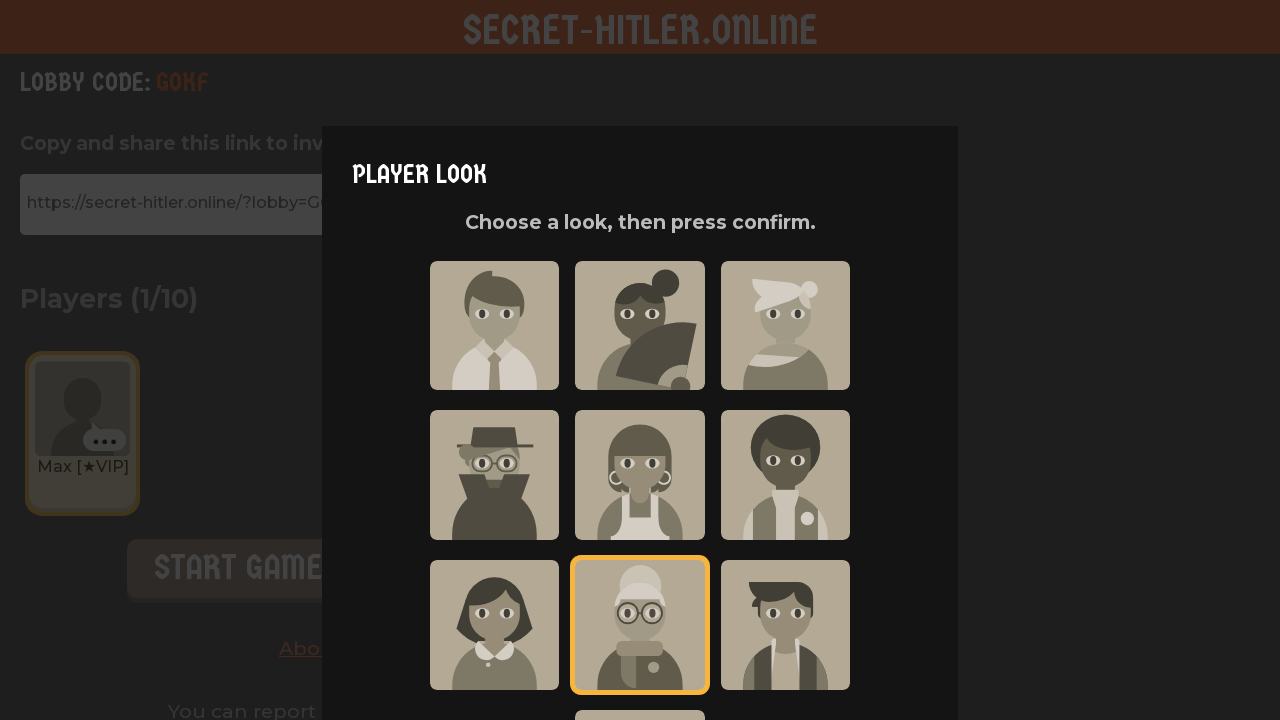

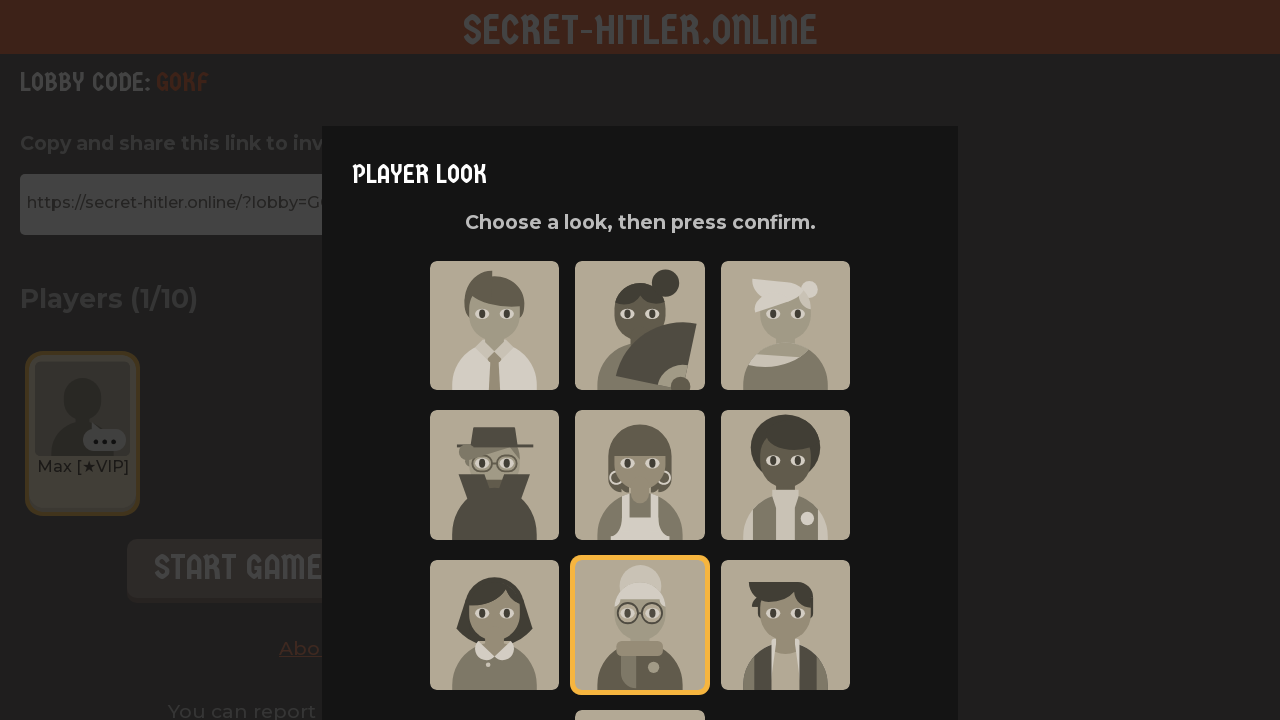